Solves a math problem by extracting two numbers from the page, calculating their sum, and selecting the correct answer from a dropdown menu

Starting URL: http://suninjuly.github.io/selects1.html

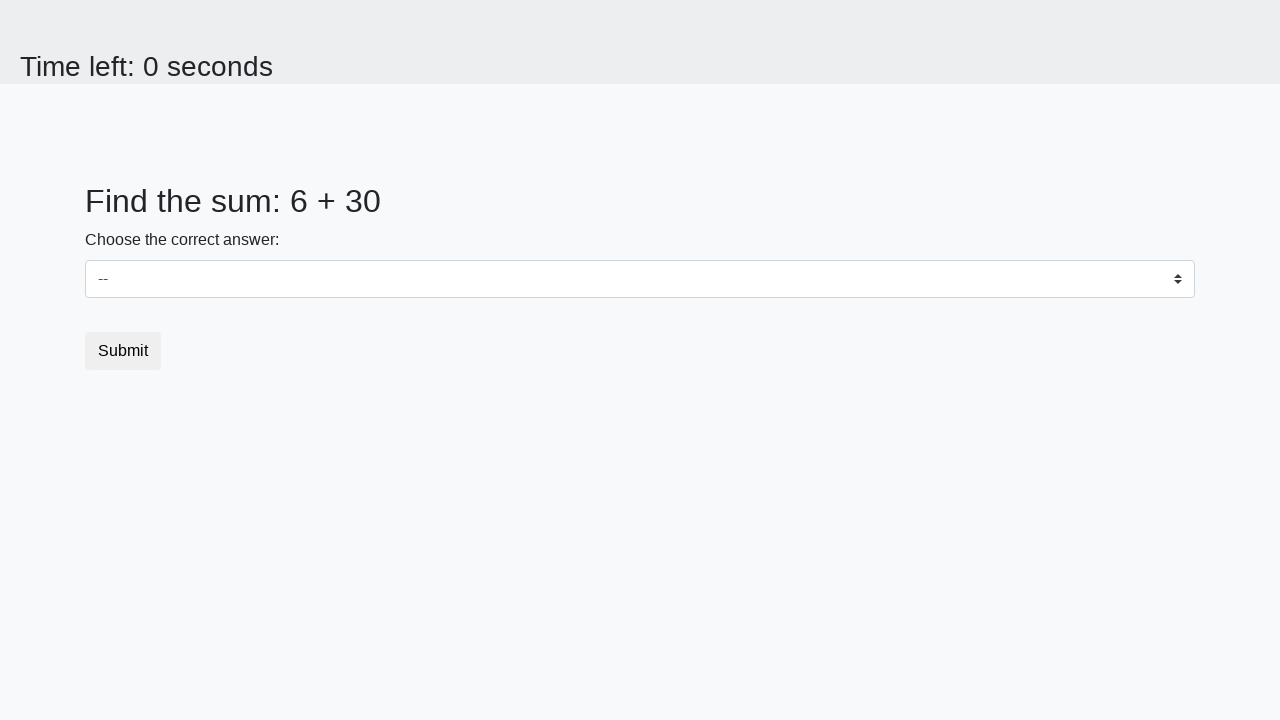

Extracted first number from #num1 element
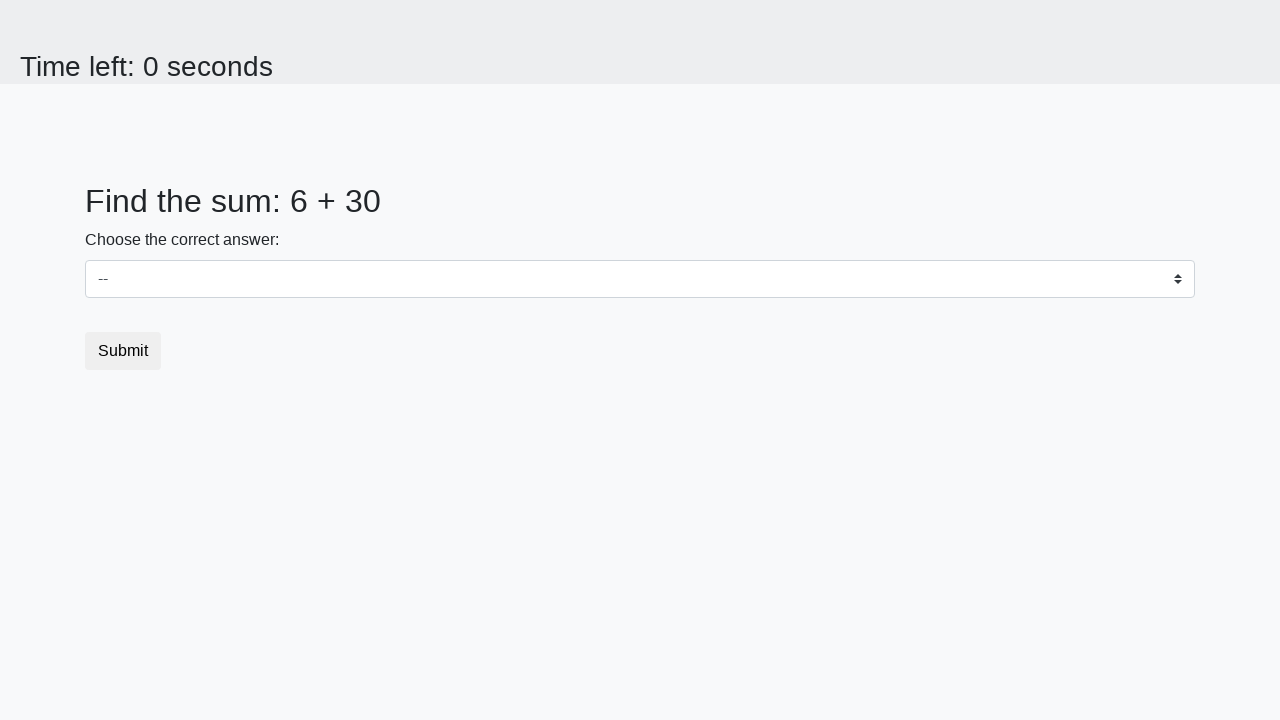

Extracted second number from #num2 element
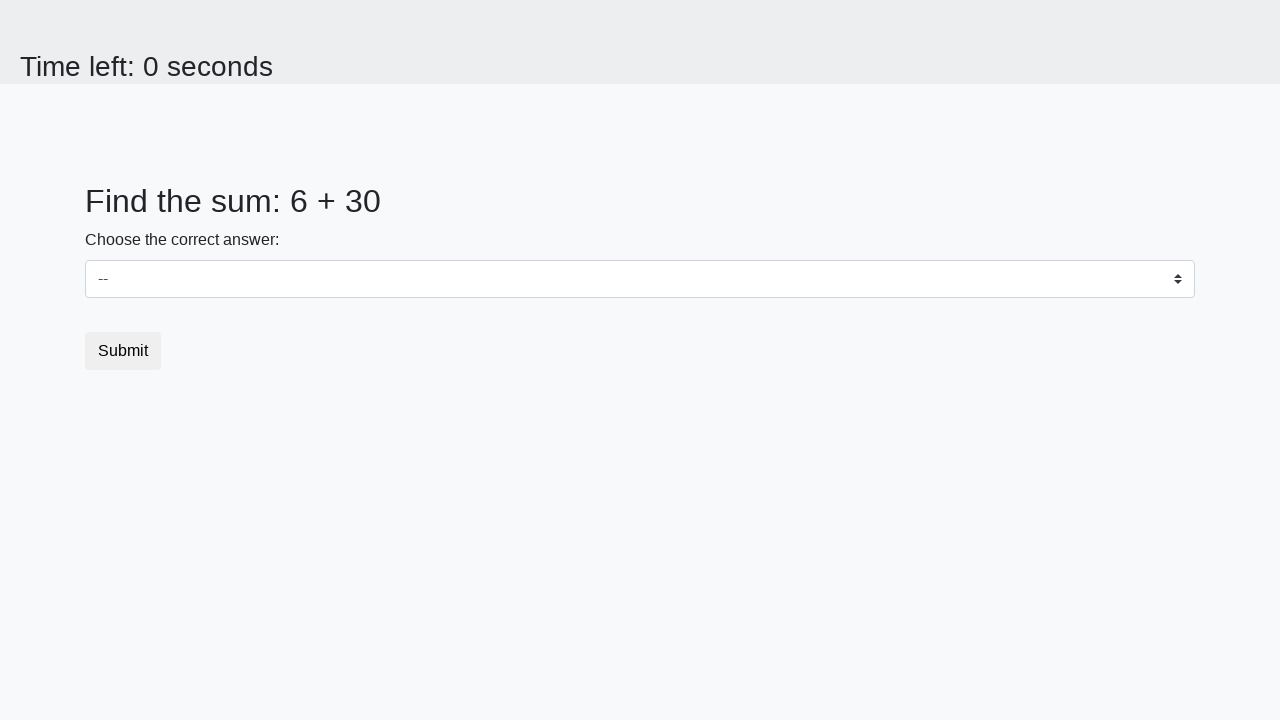

Calculated sum: 6 + 30 = 36
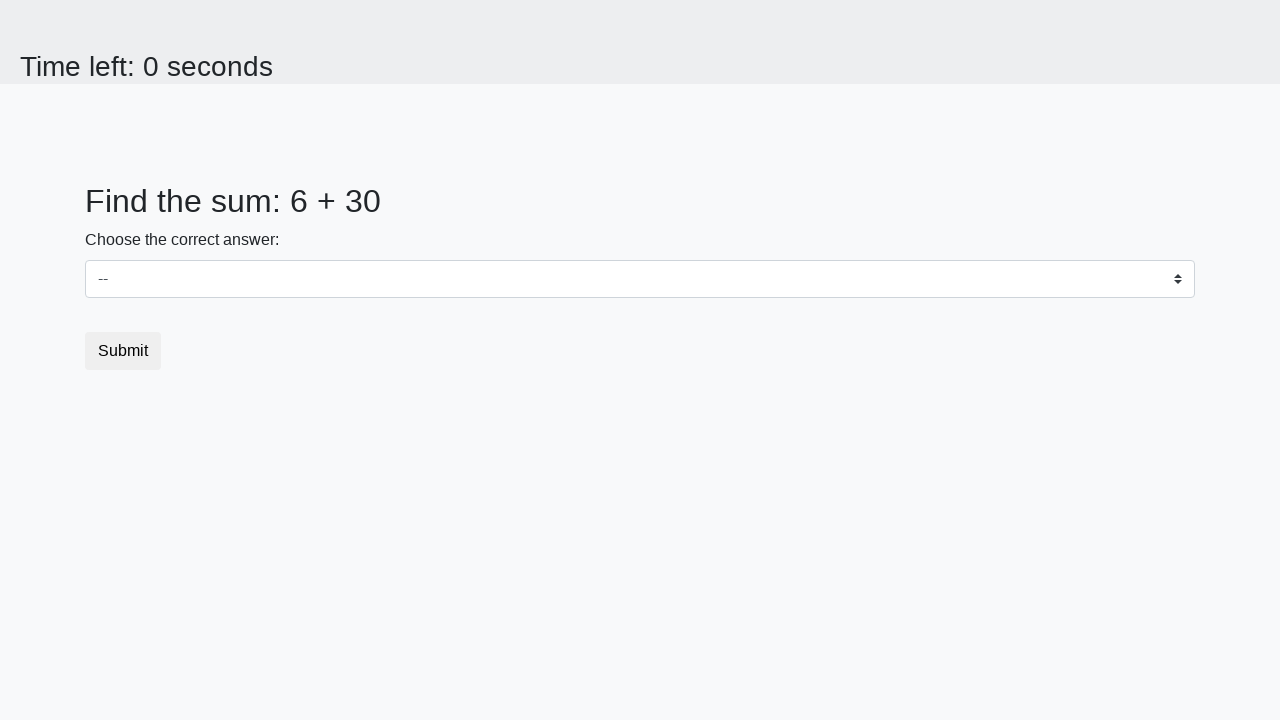

Selected answer '36' from dropdown menu on #dropdown
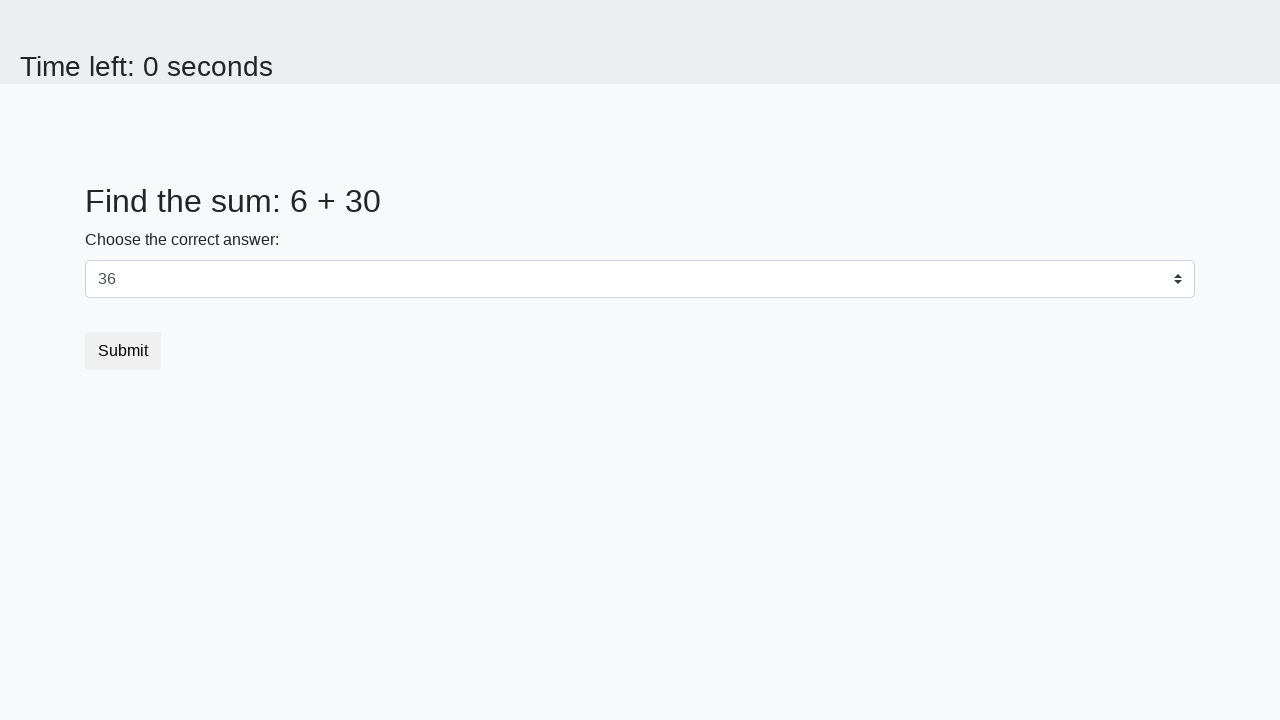

Clicked submit button to complete the math problem at (123, 351) on button.btn.btn-default
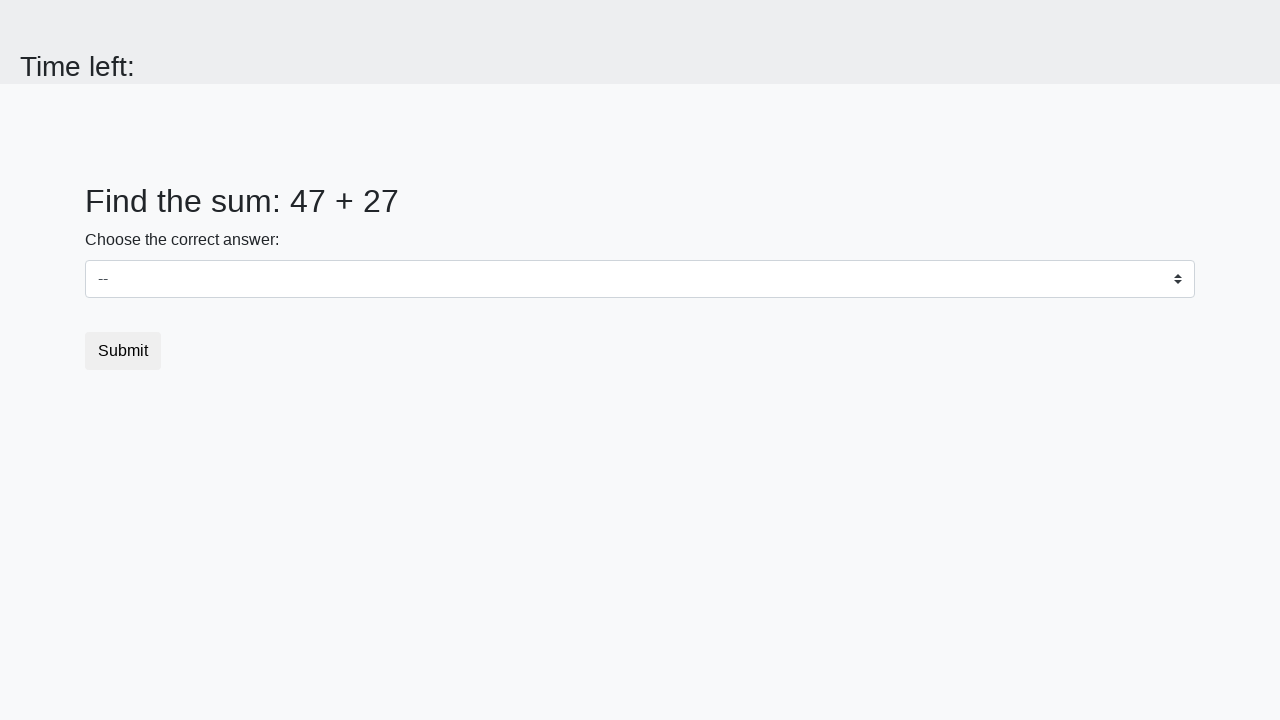

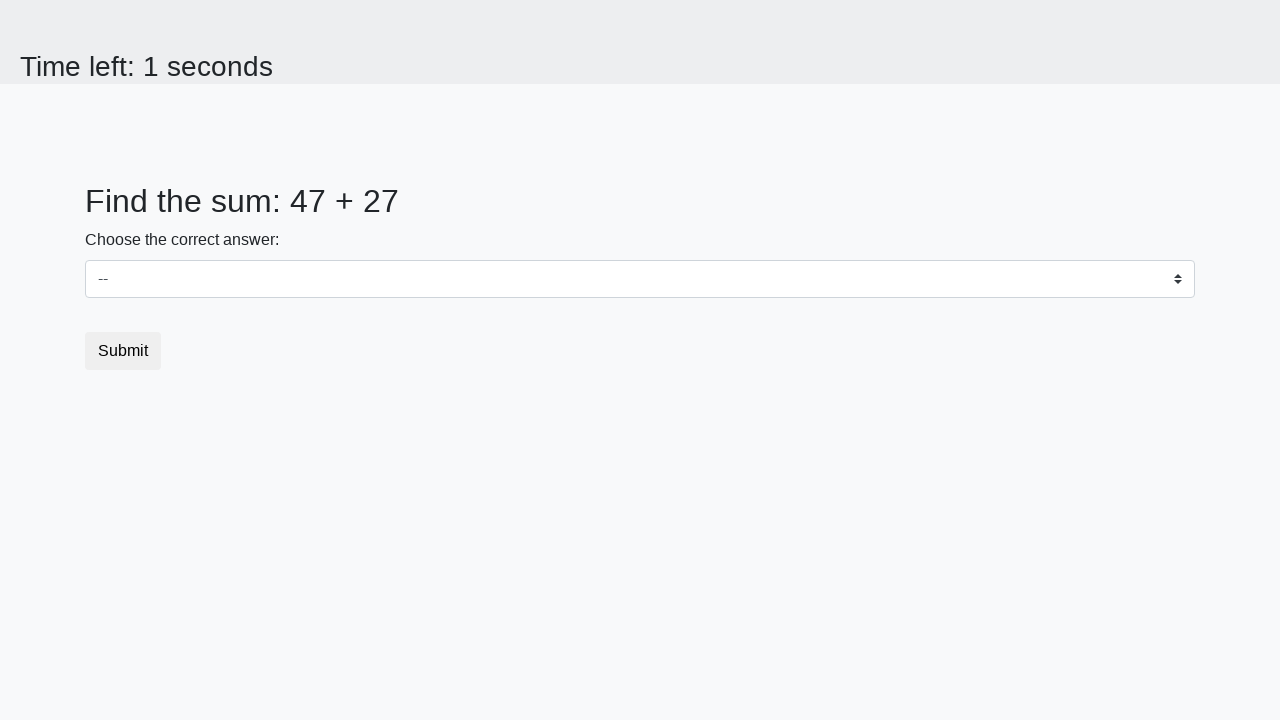